Tests page scrolling functionality by scrolling down 3000 pixels on a frames practice page

Starting URL: https://www.hyrtutorials.com/p/frames-practice.html

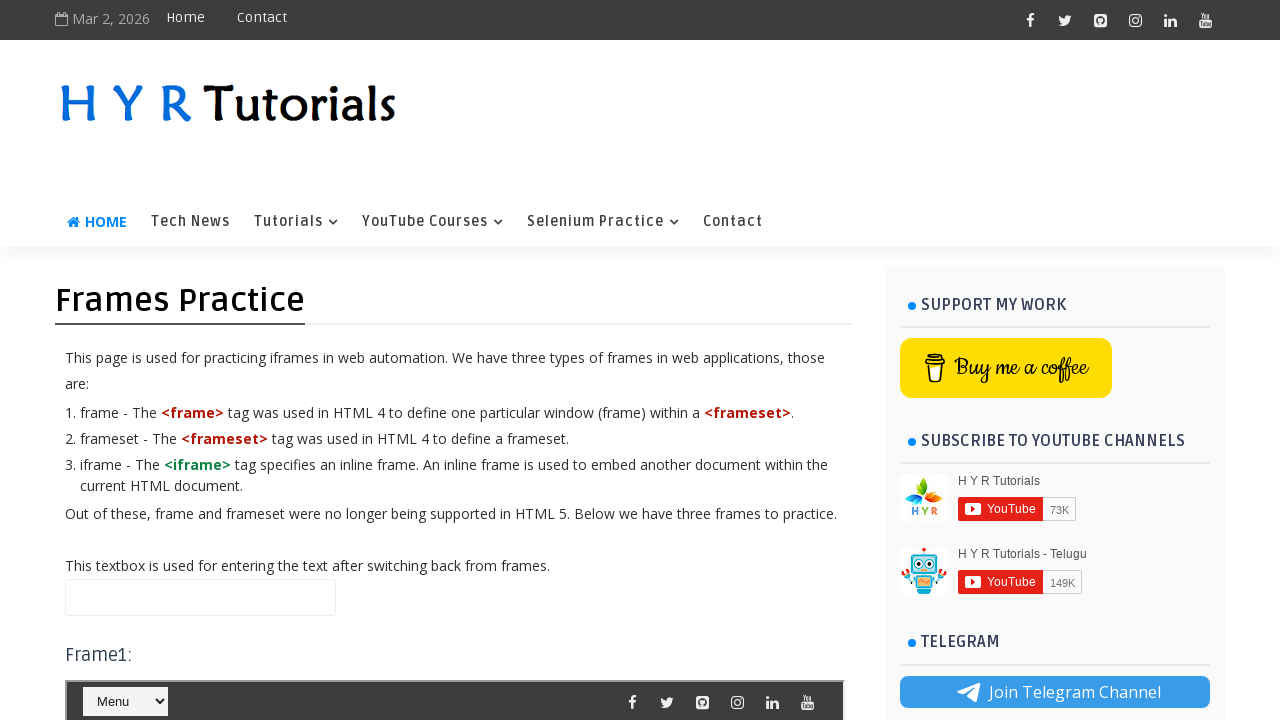

Navigated to frames practice page
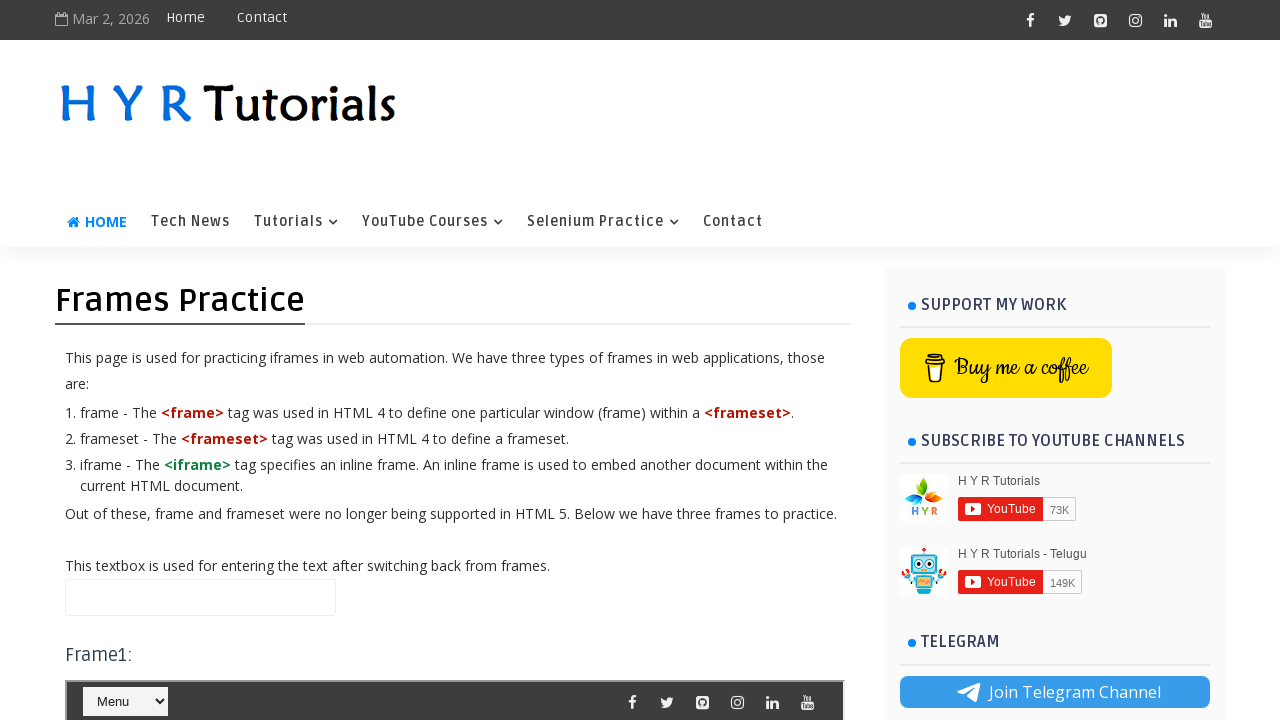

Scrolled down 3000 pixels
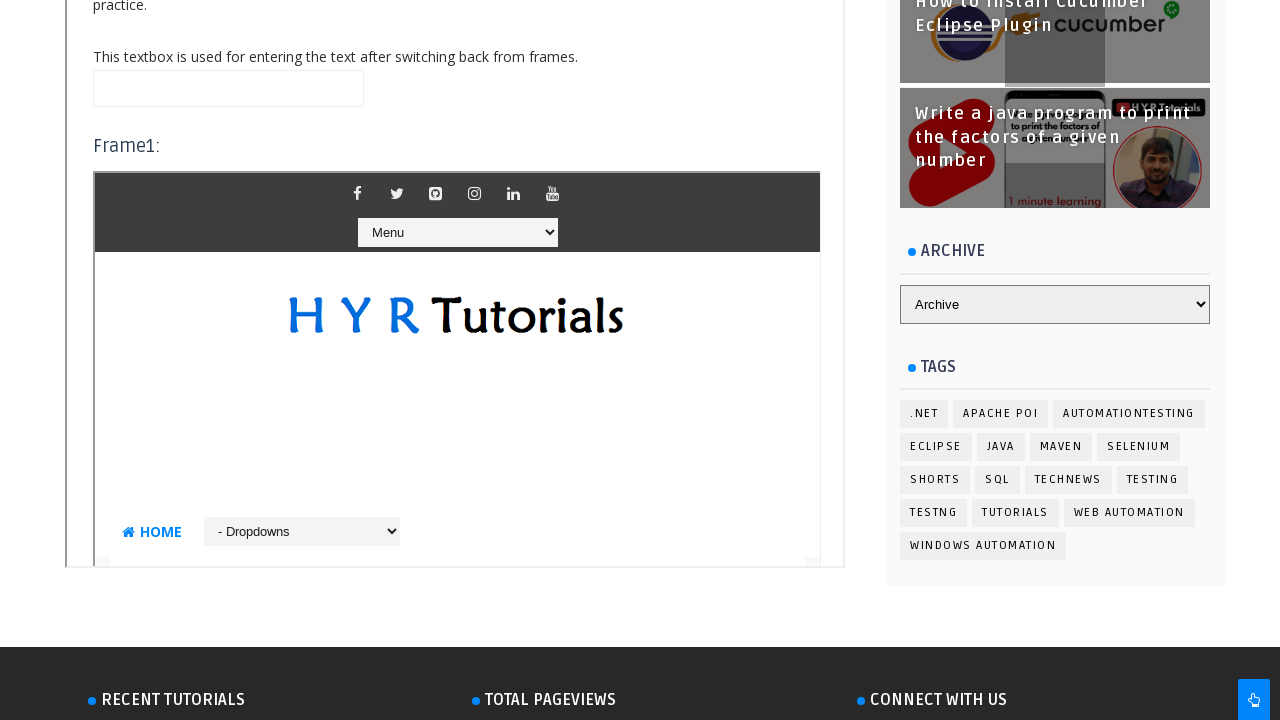

Waited 500ms for scroll to complete
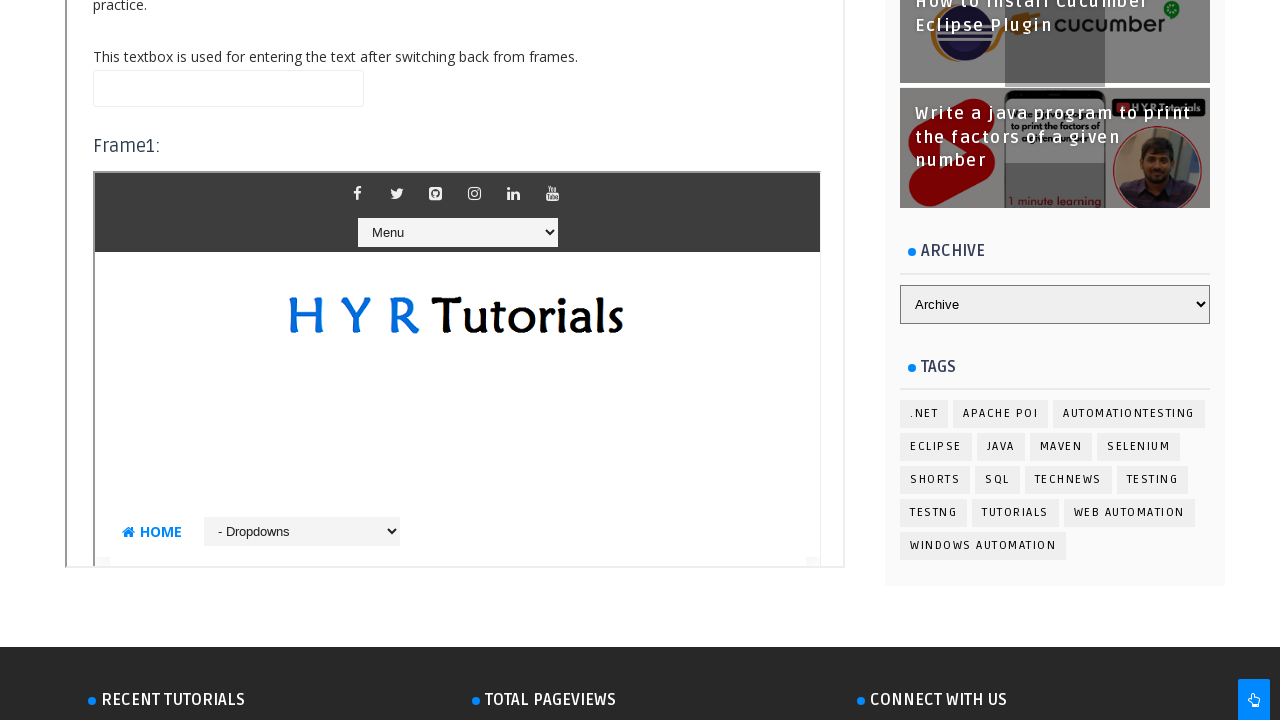

Verified scroll position: 3000 pixels
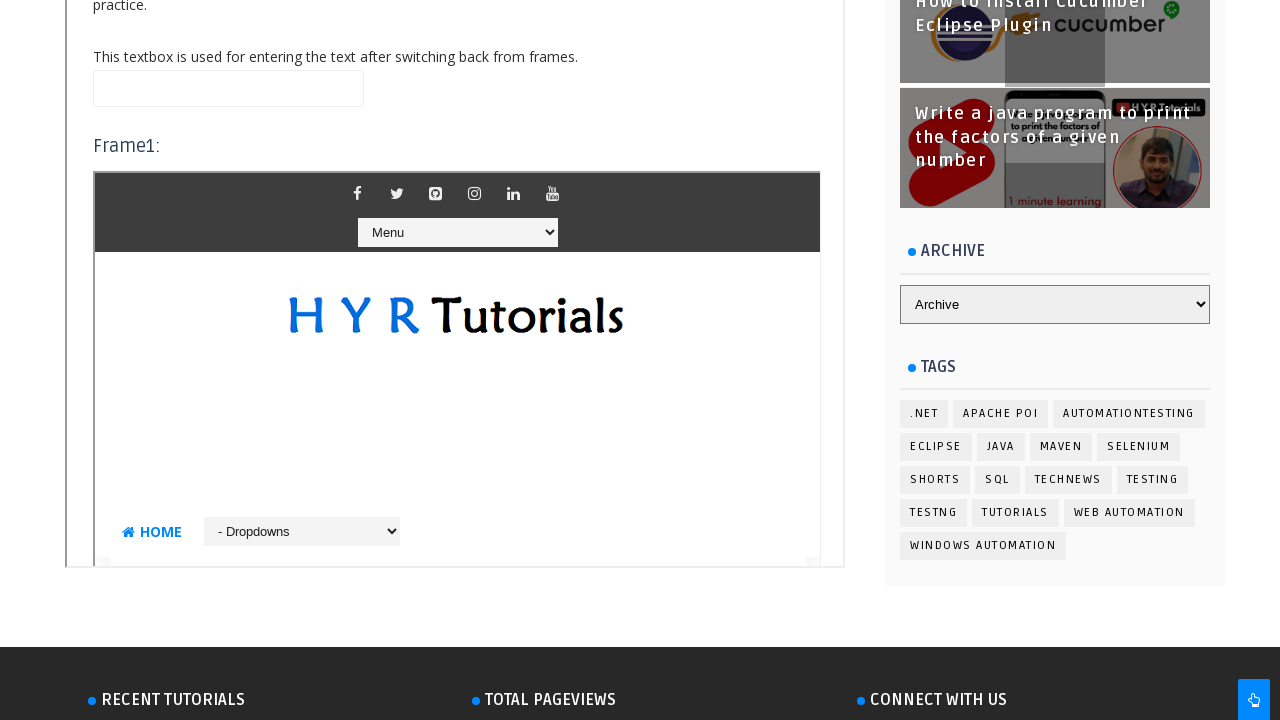

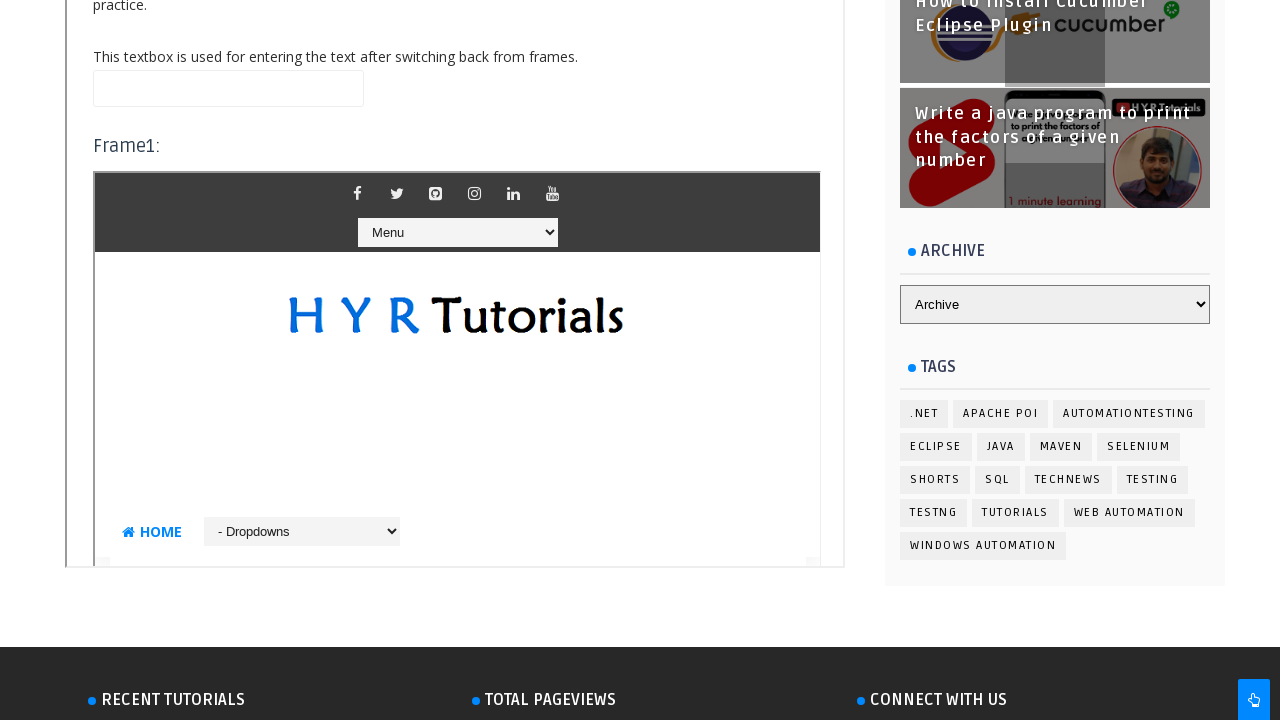